Tests the triangle identifier with invalid input (letter 'a' for side 2) to verify it handles input errors correctly

Starting URL: https://testpages.eviltester.com/styled/apps/triangle/triangle001.html

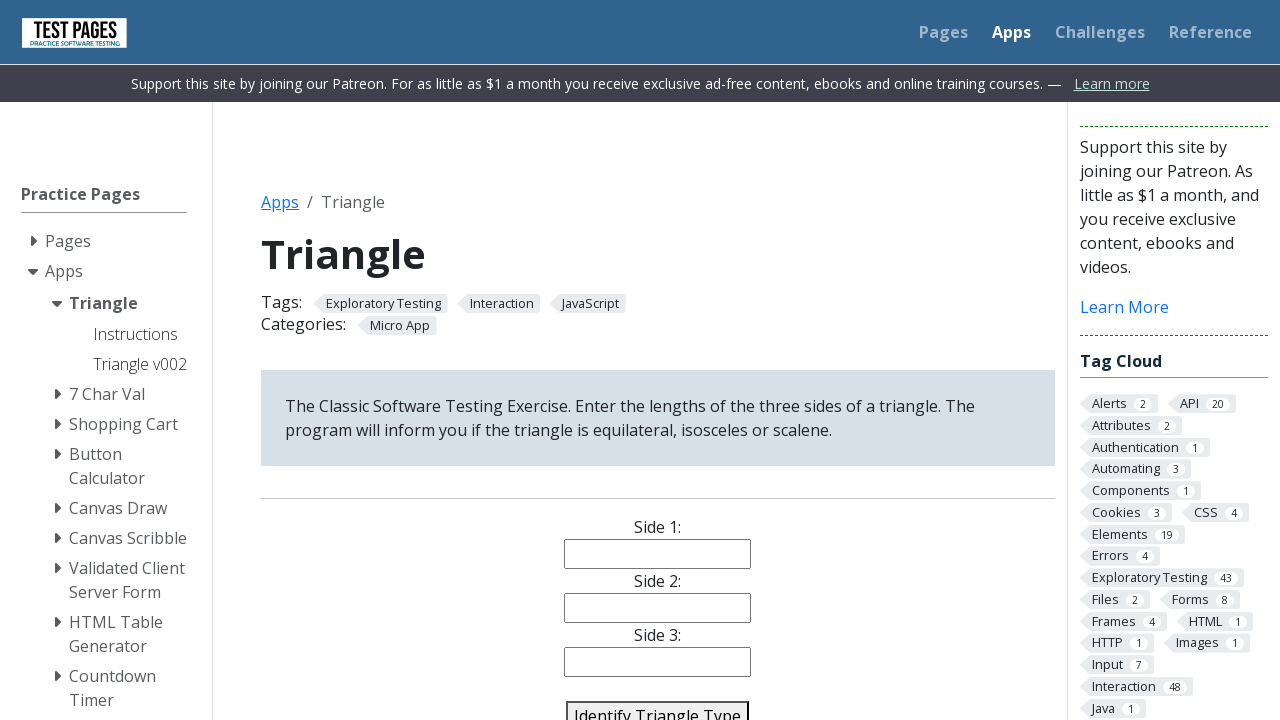

Filled side 1 input with value '1' on #side1
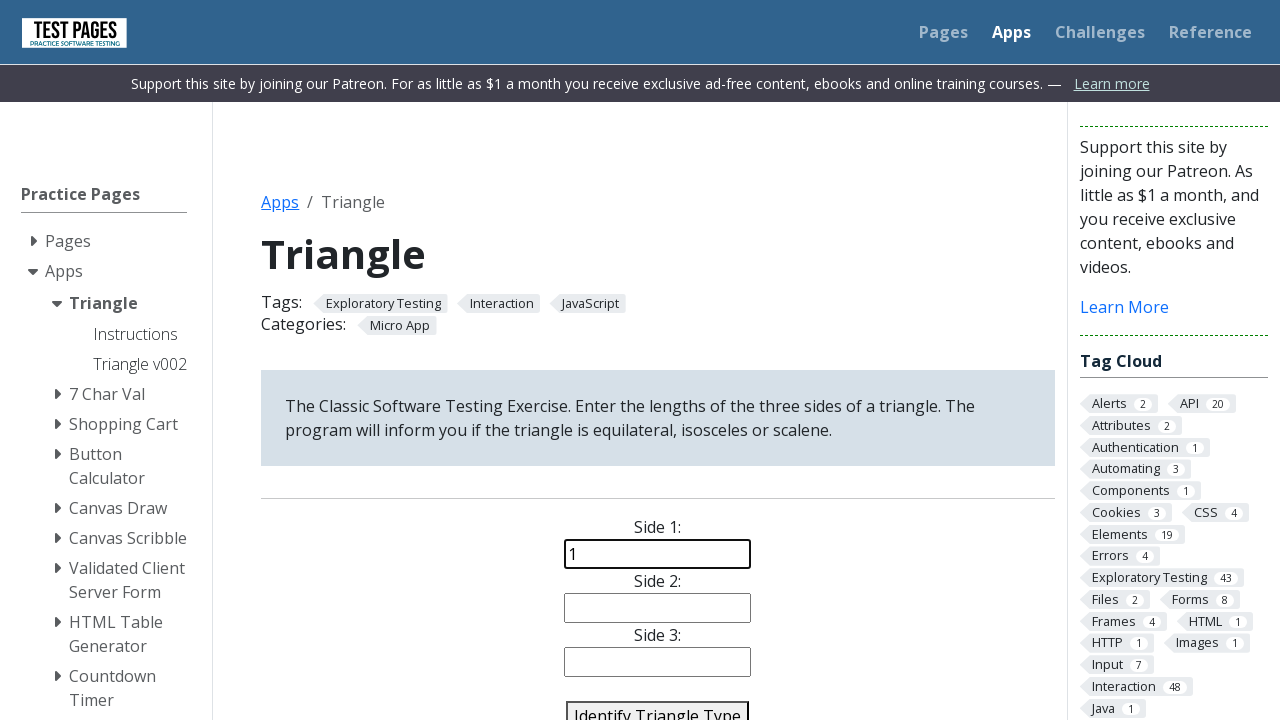

Filled side 2 input with invalid character 'a' on #side2
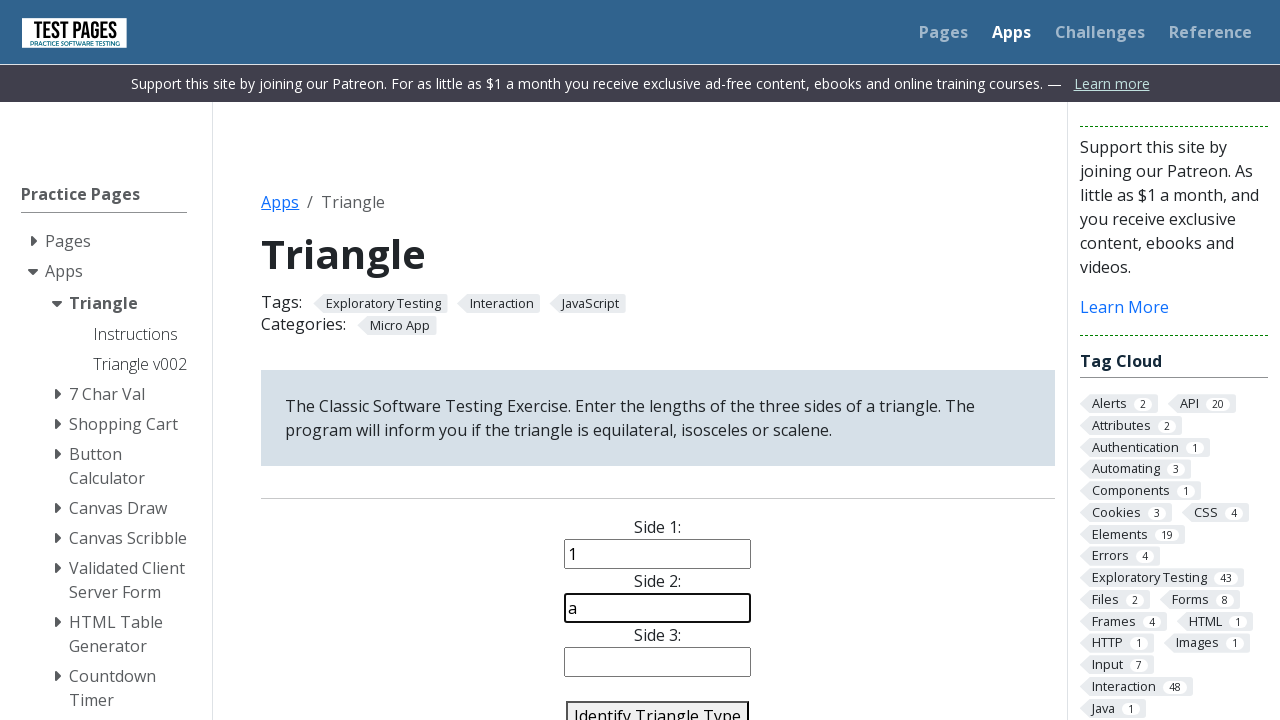

Filled side 3 input with value '4' on #side3
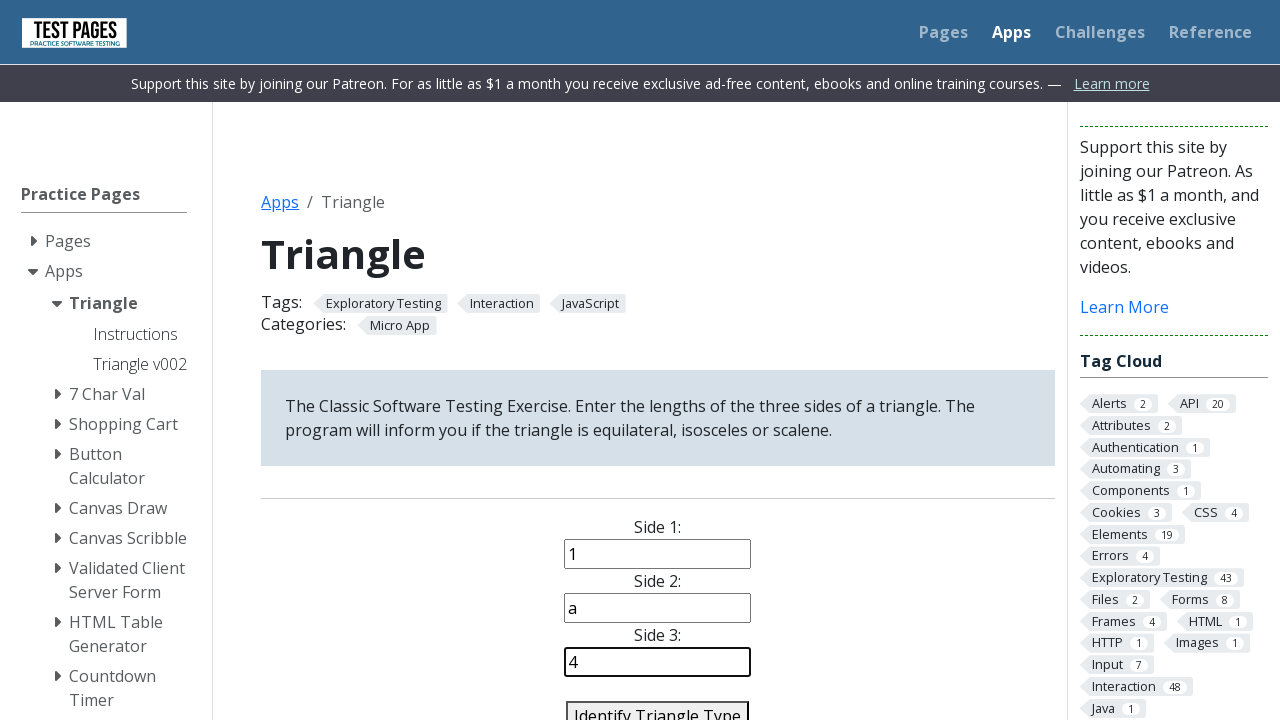

Clicked the identify triangle button at (658, 705) on #identify-triangle-action
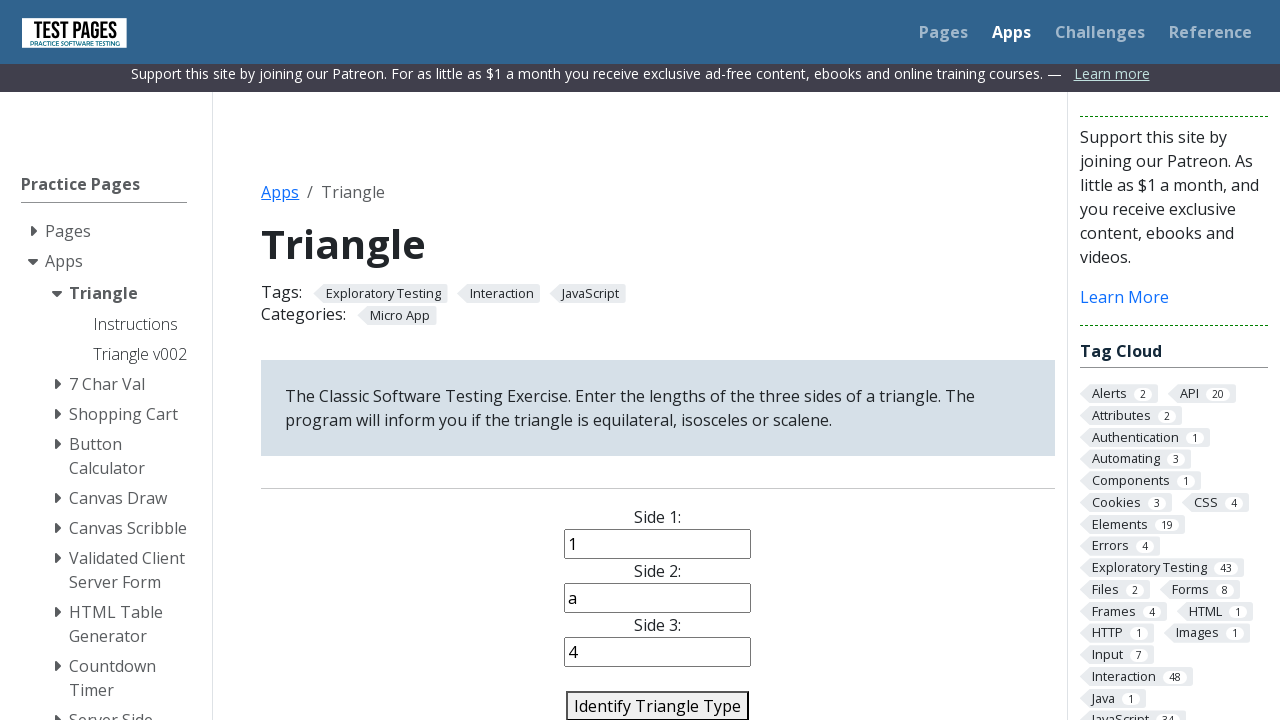

Result appeared - triangle type element became visible
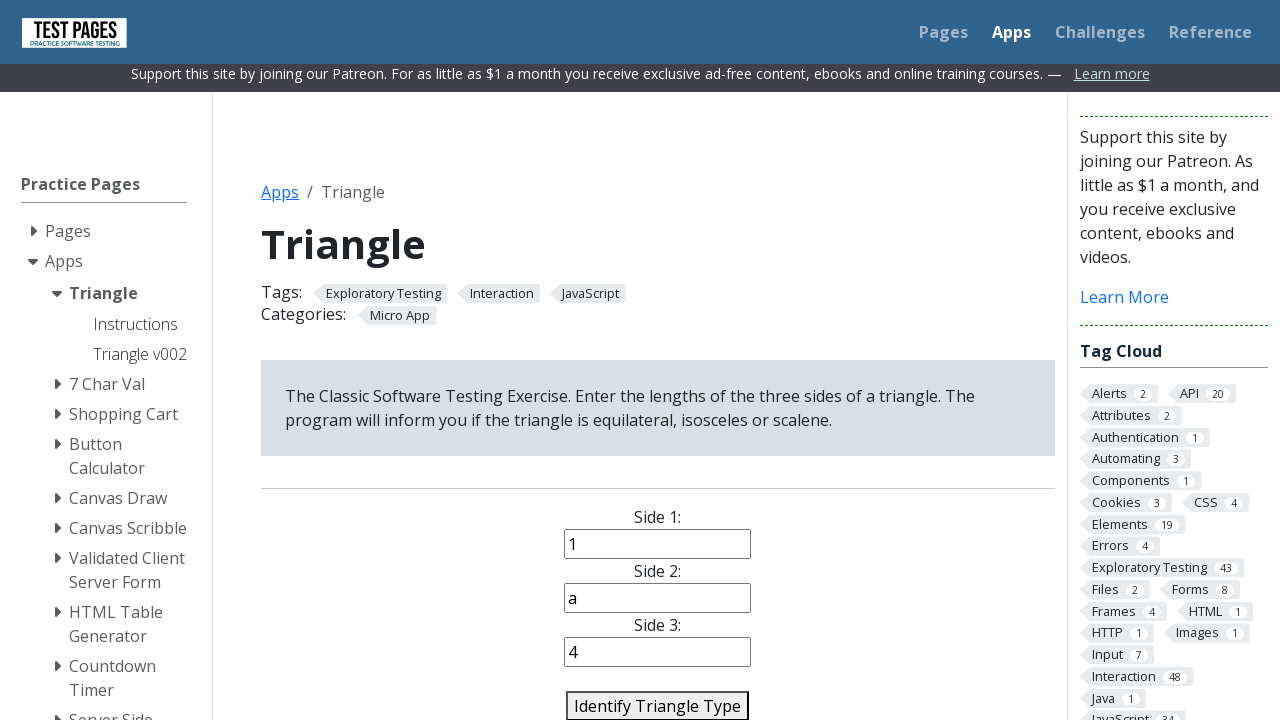

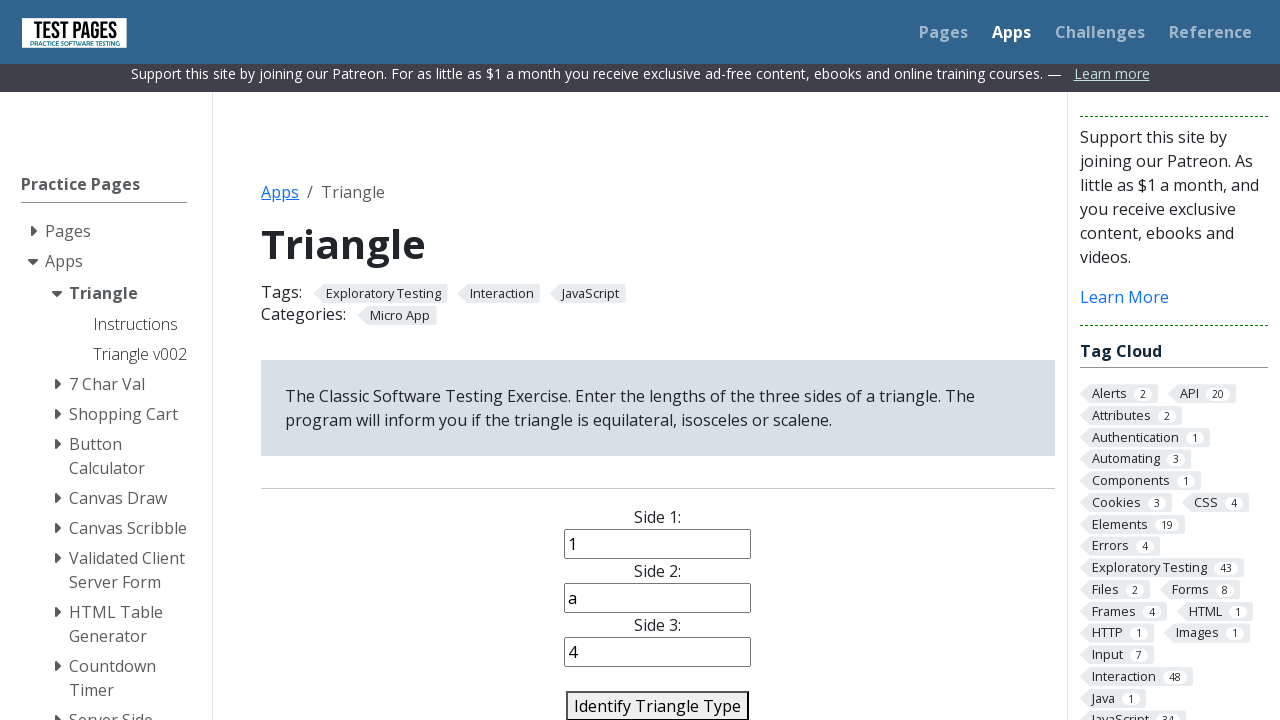